Tests keyboard actions by performing a key up on Shift and sending the letter 'a' to the page using Selenium Actions

Starting URL: https://www.selenium.dev/selenium/web/single_text_input.html

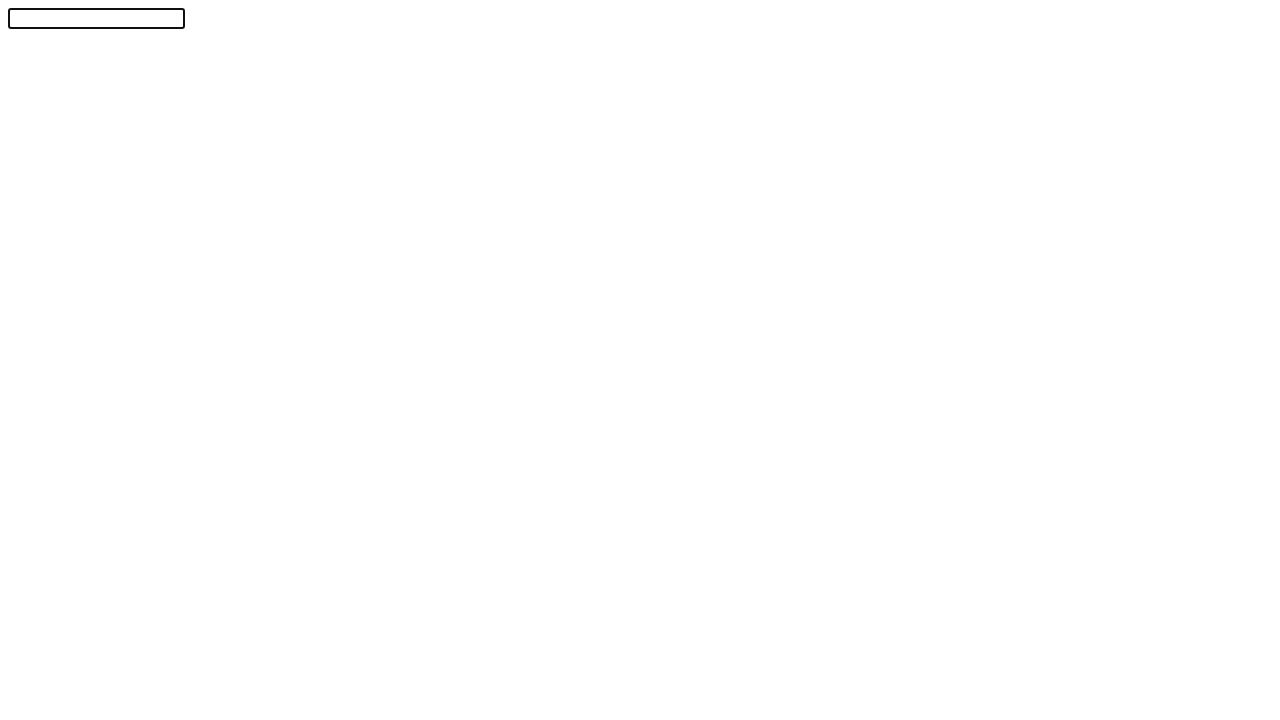

Pressed 'a' key on the keyboard
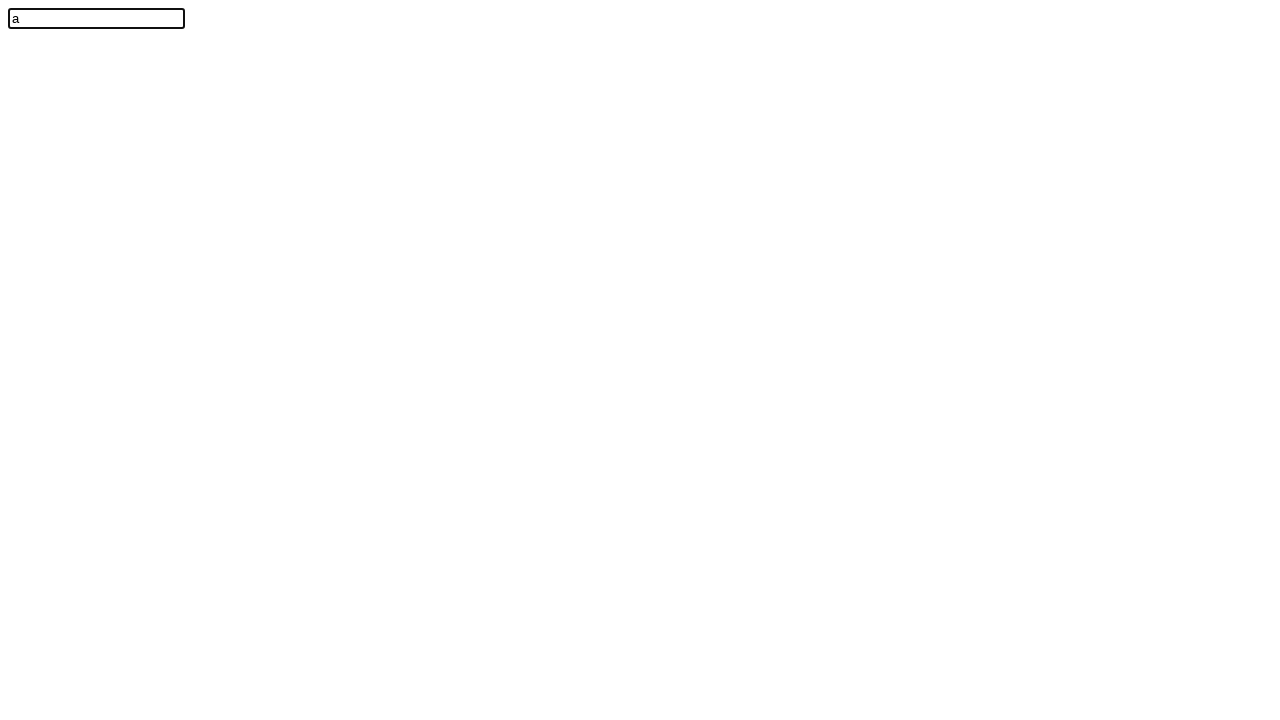

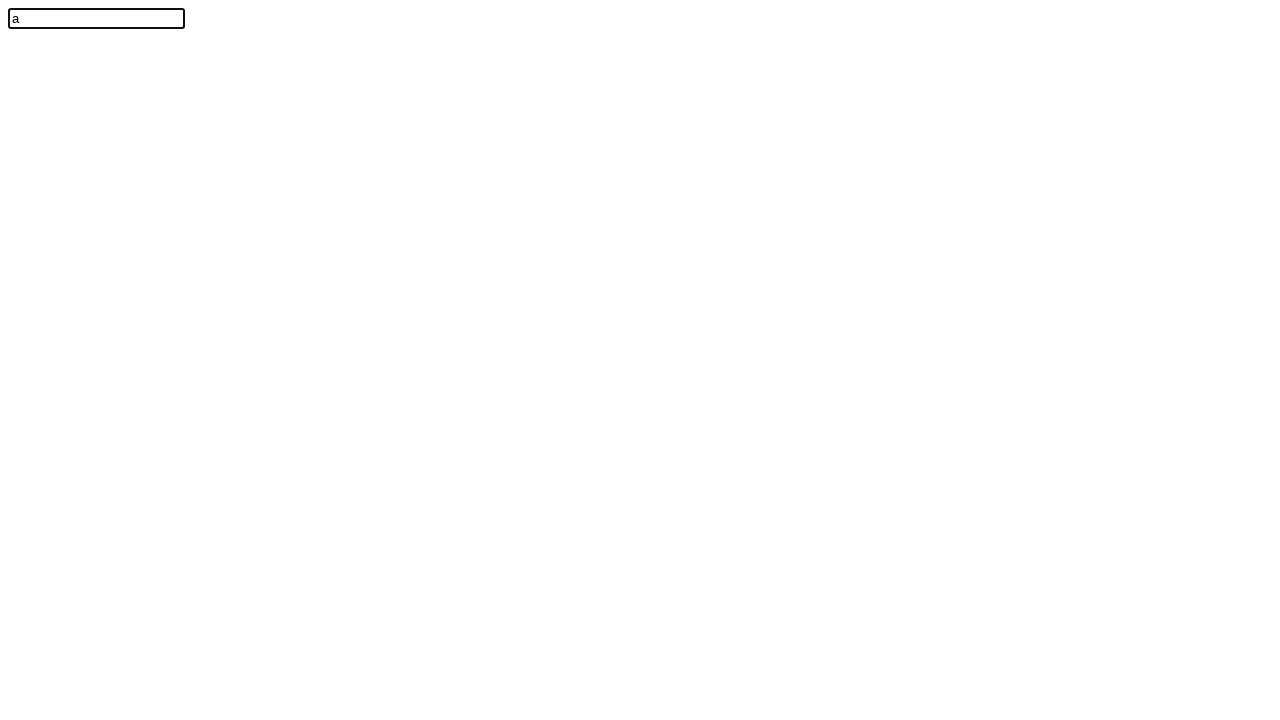